Tests keyboard key press functionality by sending the SPACE key to an input element and then sending the LEFT arrow key, verifying the displayed result text for each key press.

Starting URL: http://the-internet.herokuapp.com/key_presses

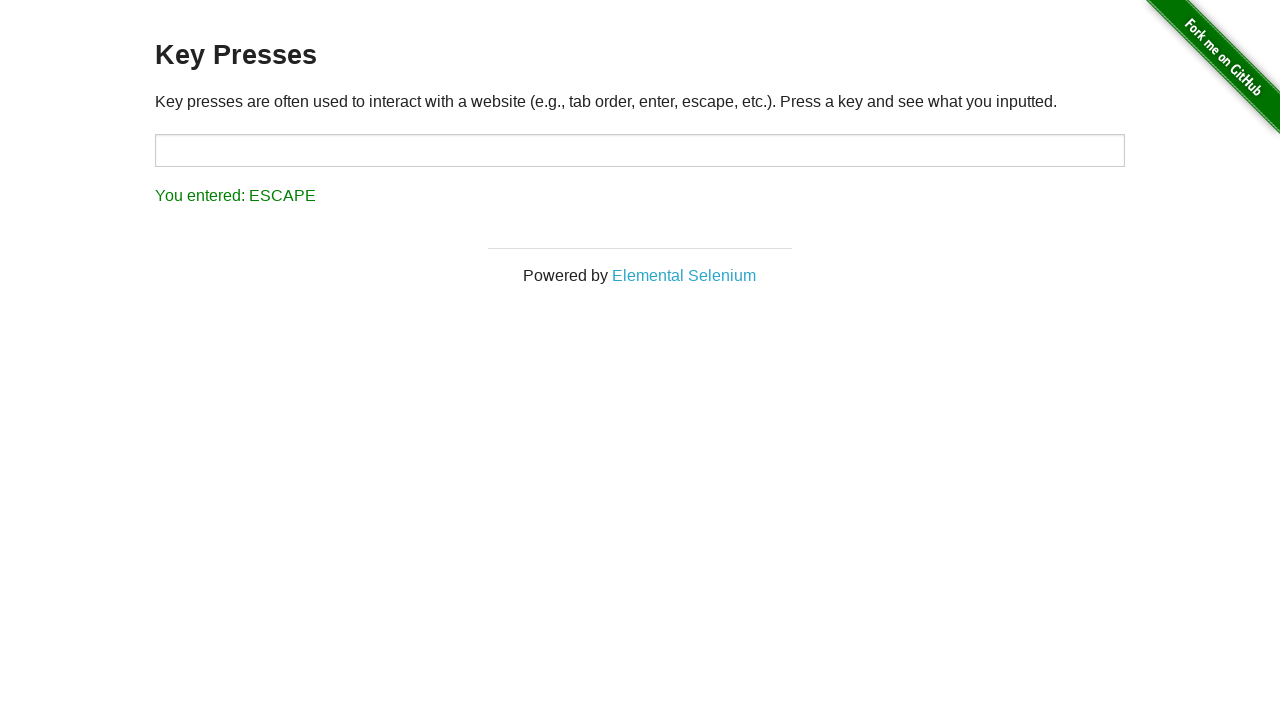

Pressed SPACE key on target input element on #target
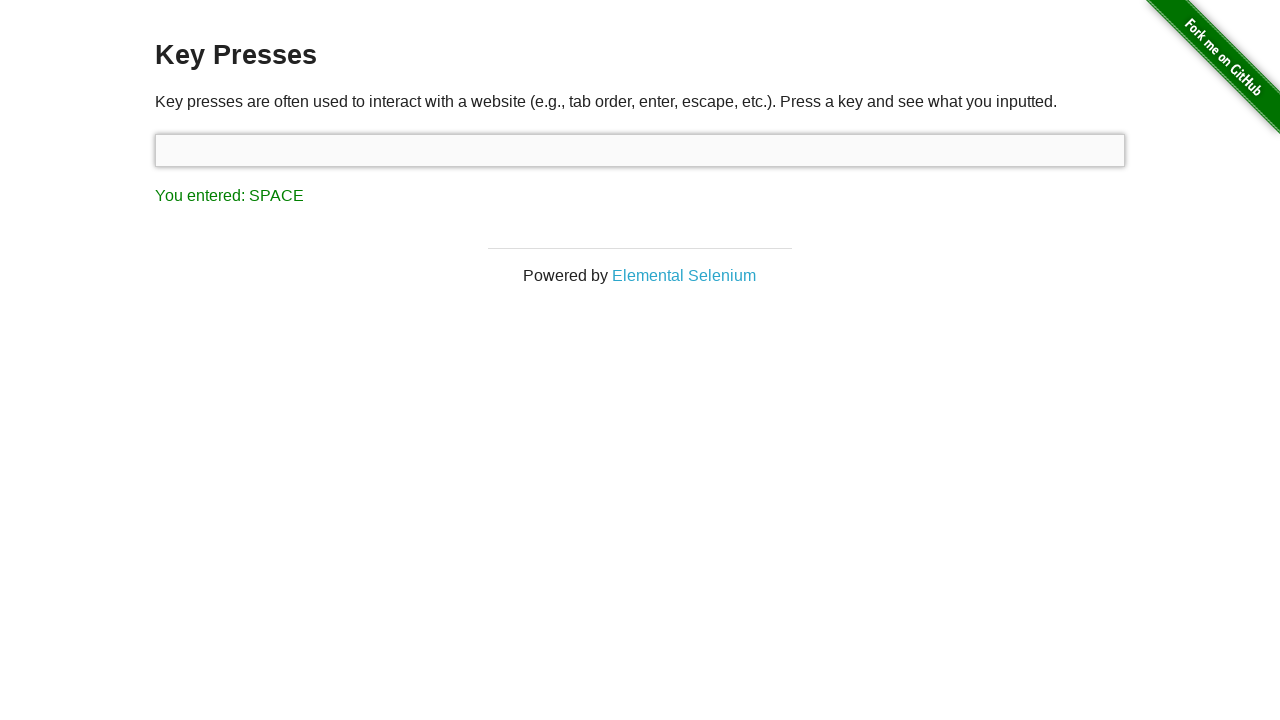

Result element loaded after SPACE key press
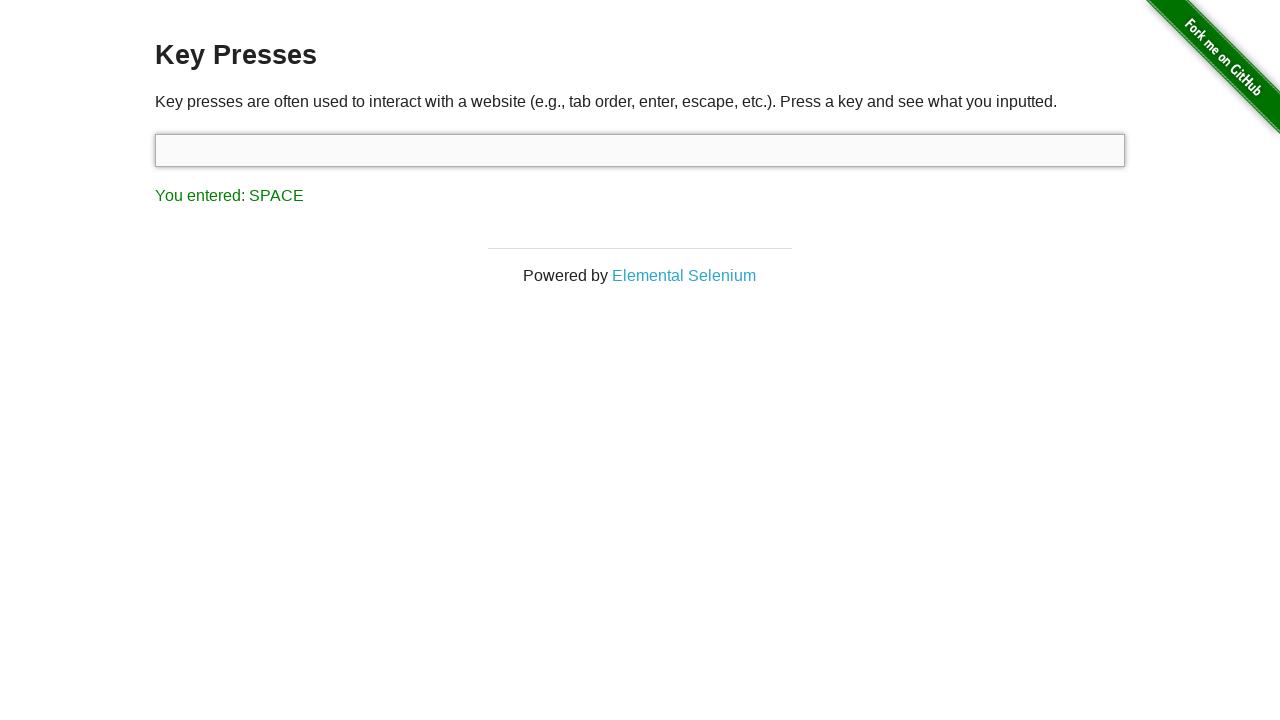

Pressed LEFT arrow key
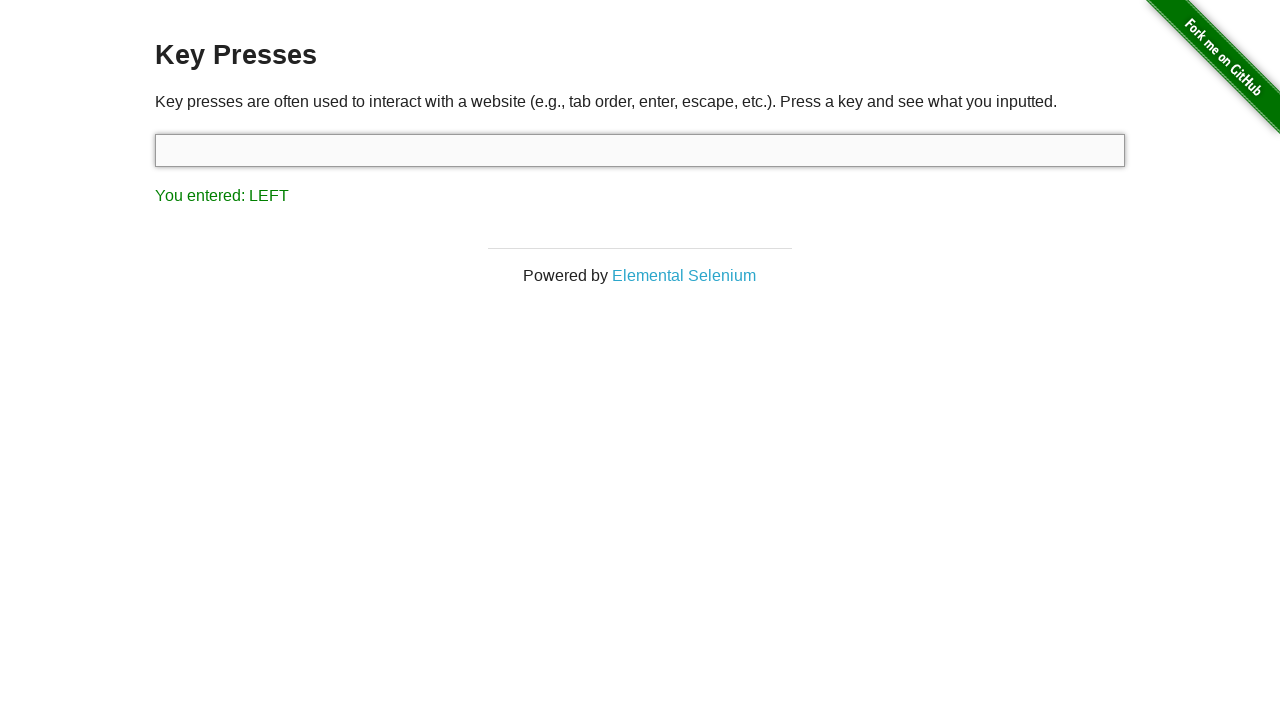

Result element updated after LEFT arrow key press
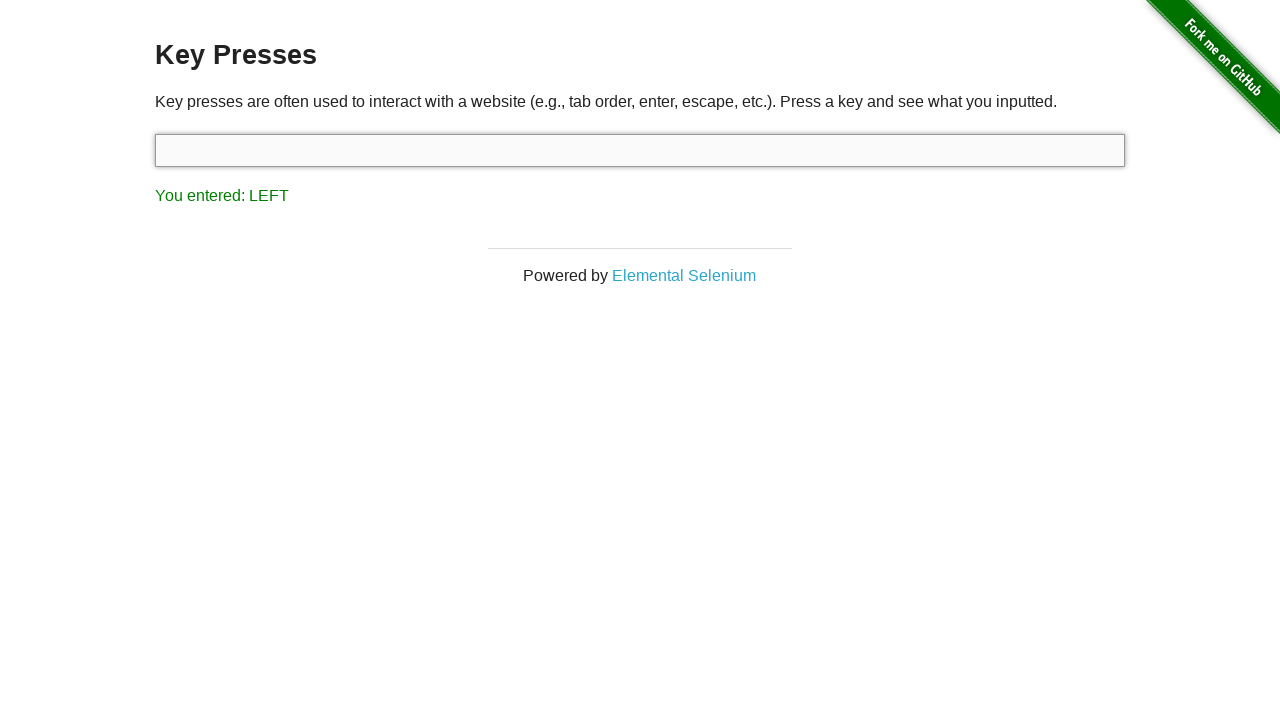

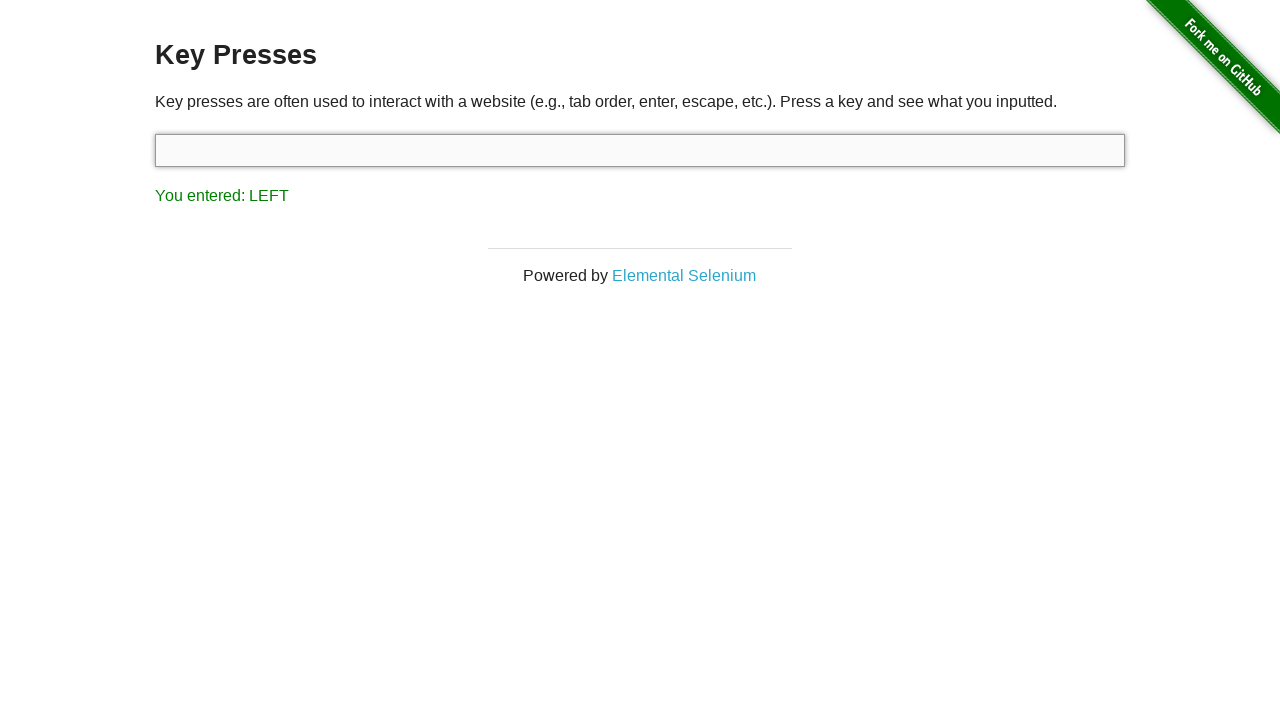